Tests that the text input field is cleared after adding a todo item

Starting URL: https://demo.playwright.dev/todomvc

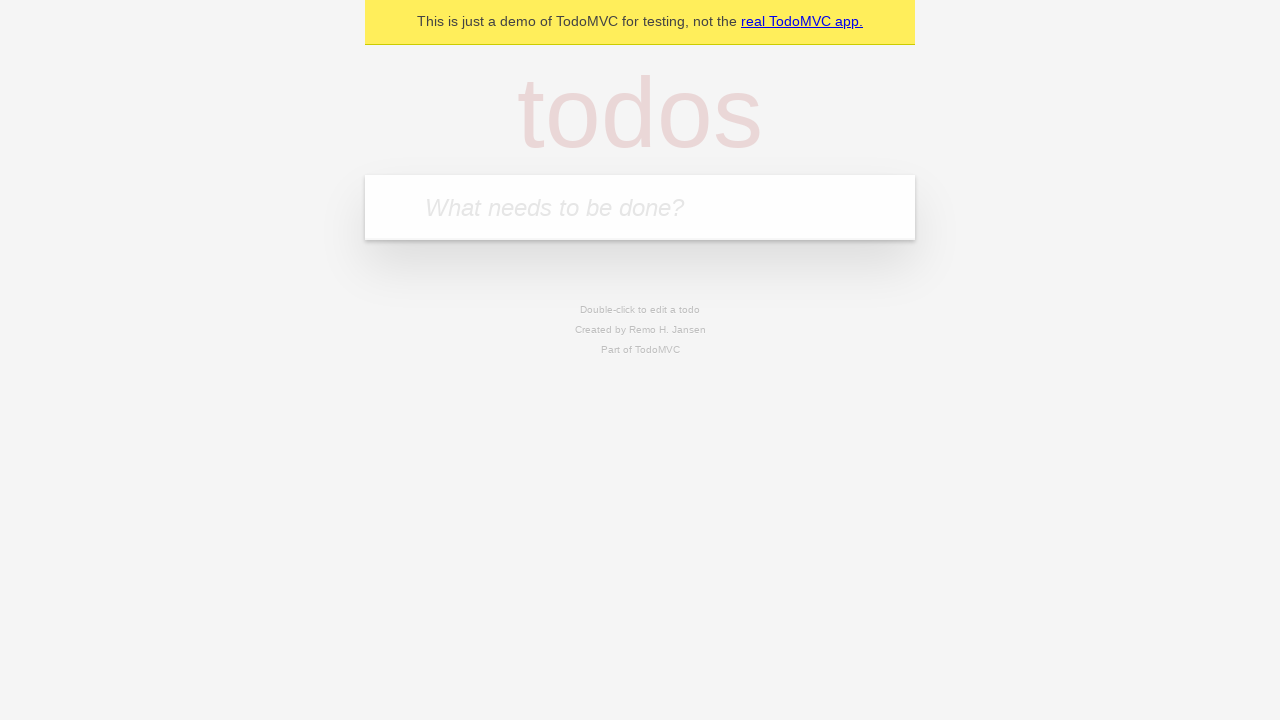

Filled new-todo input with 'buy some cheese' on .new-todo
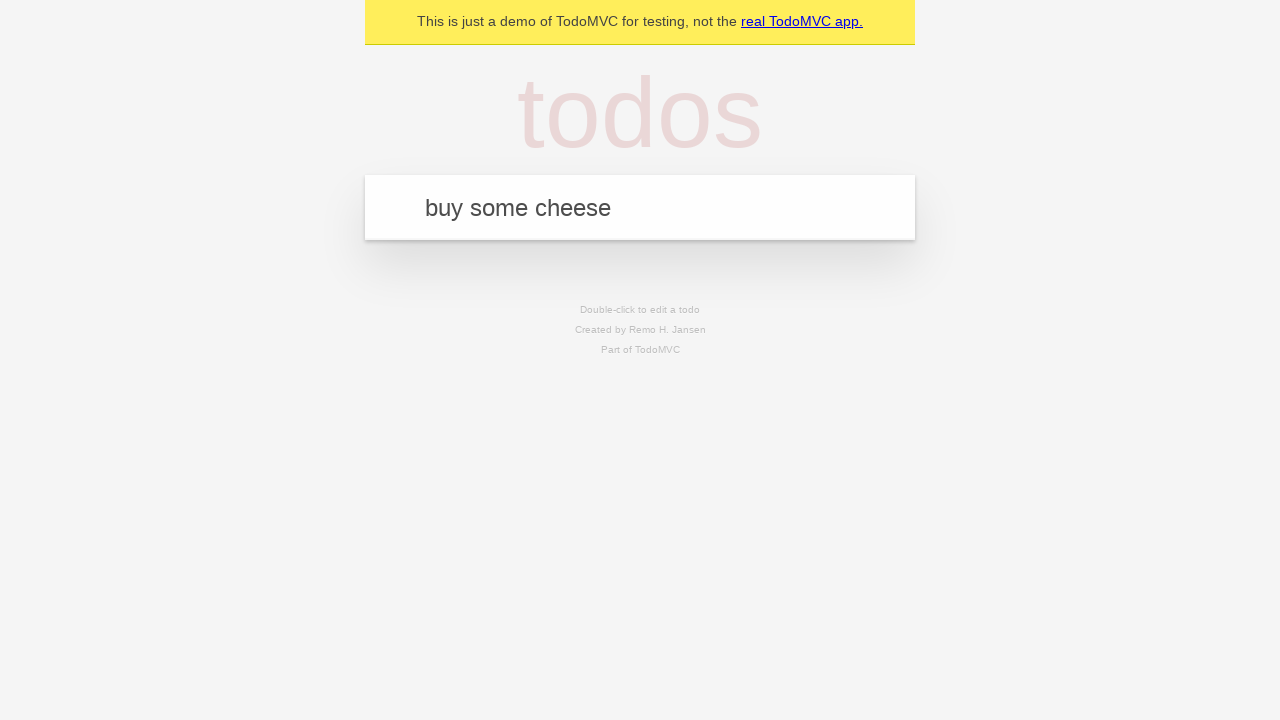

Pressed Enter to add todo item on .new-todo
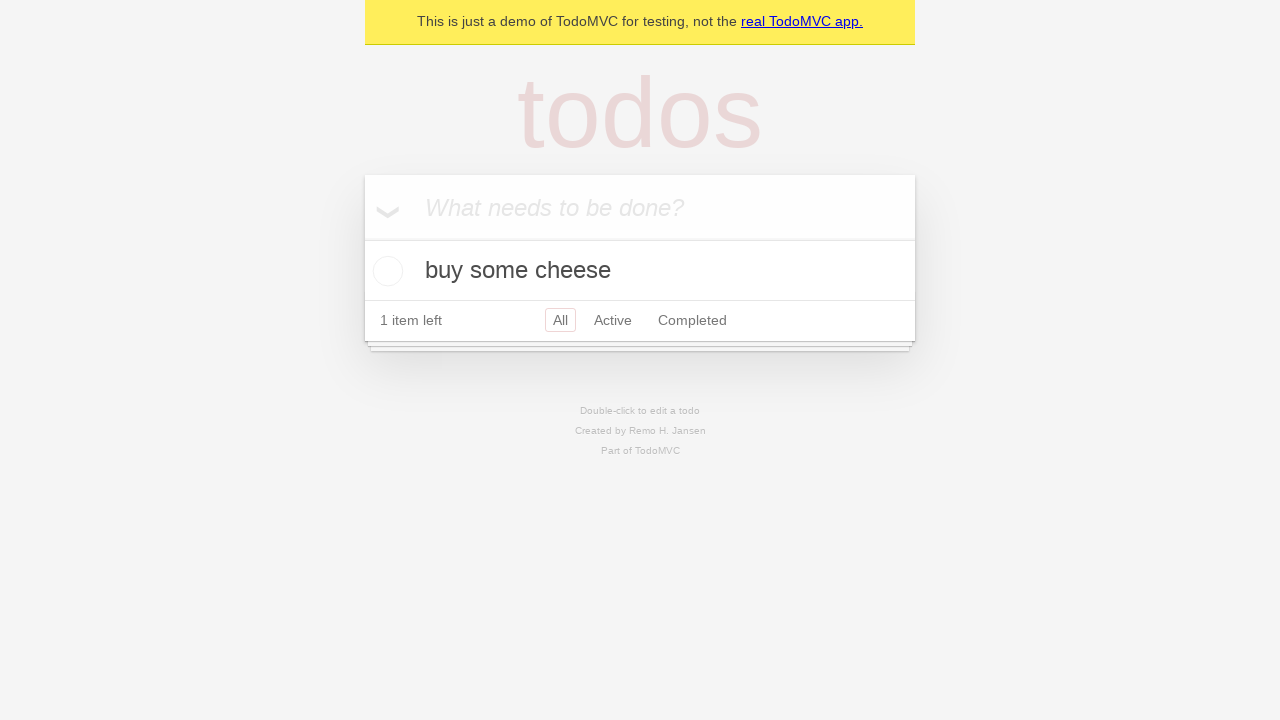

Todo item appeared in the list
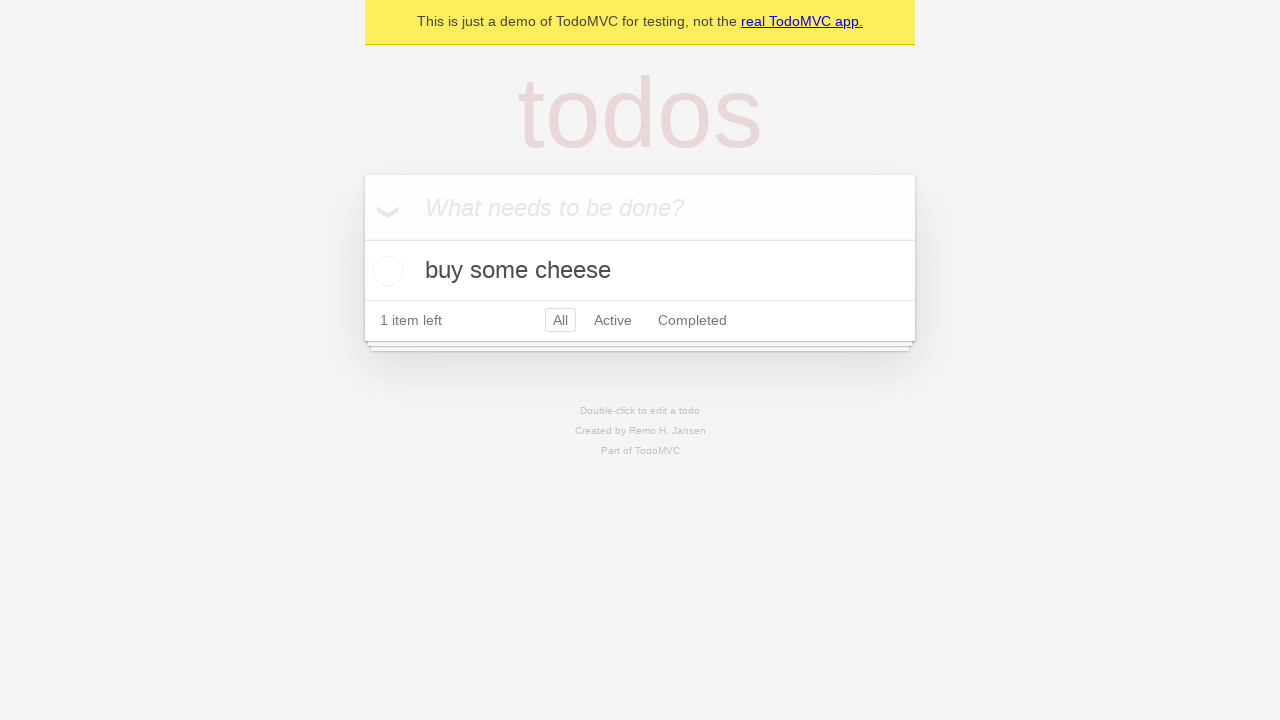

Verified that text input field was cleared after adding todo
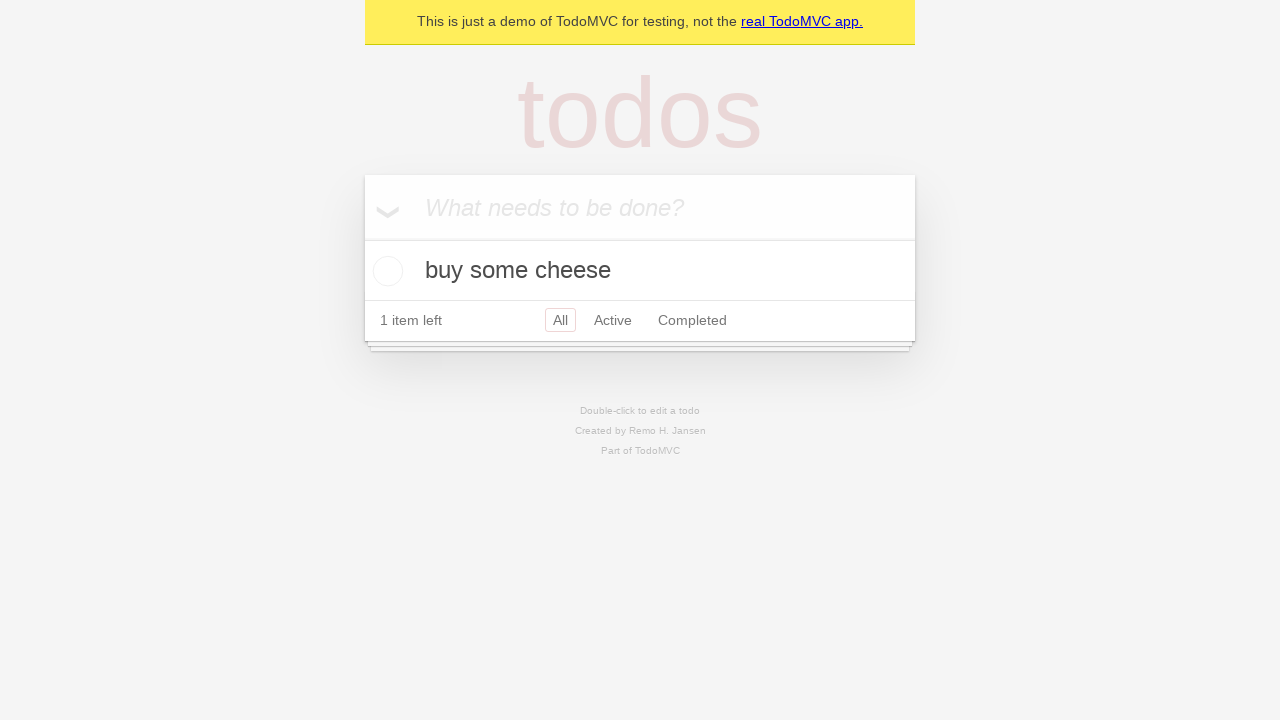

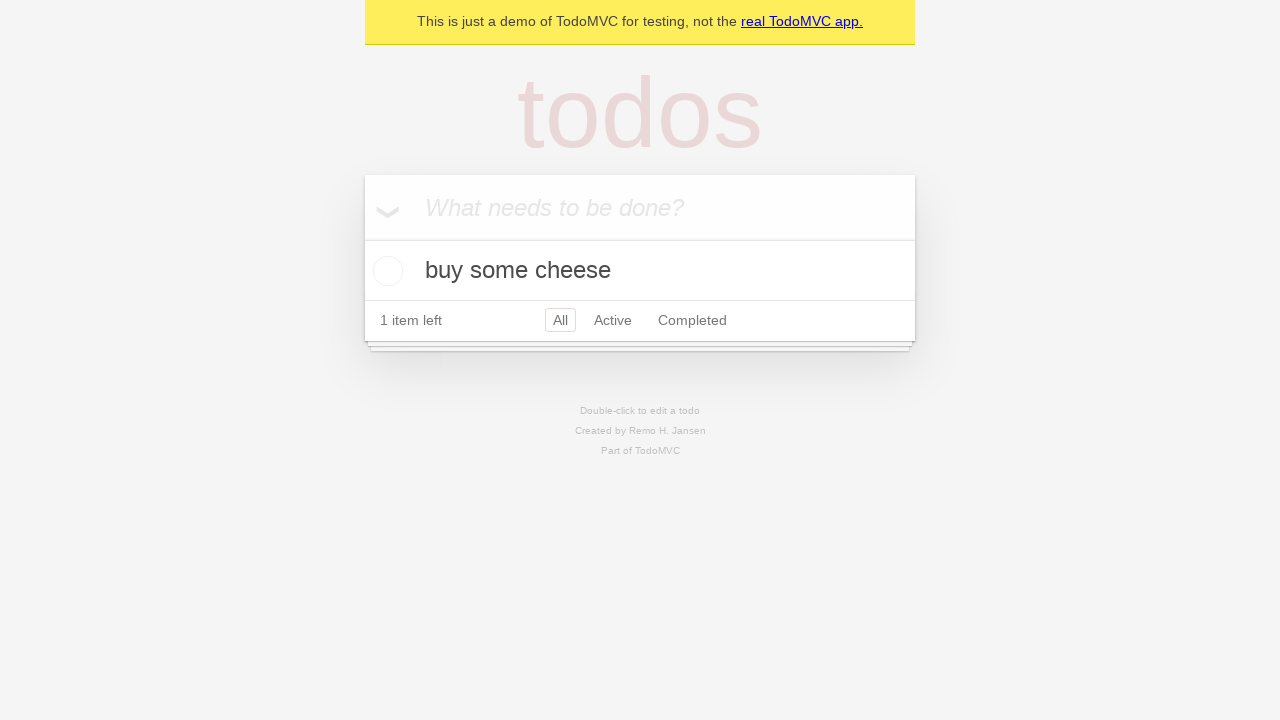